Clicks on the sign-in link in the account menu

Starting URL: https://www.redmine.org

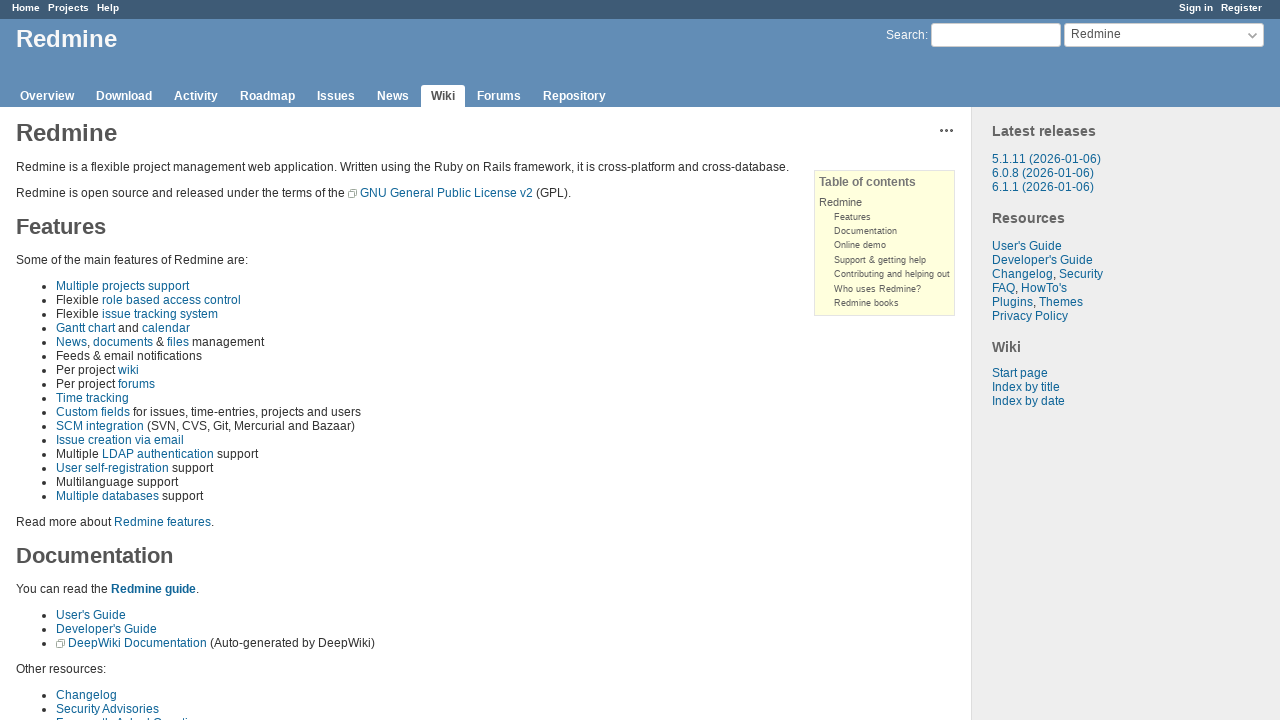

Navigated to https://www.redmine.org
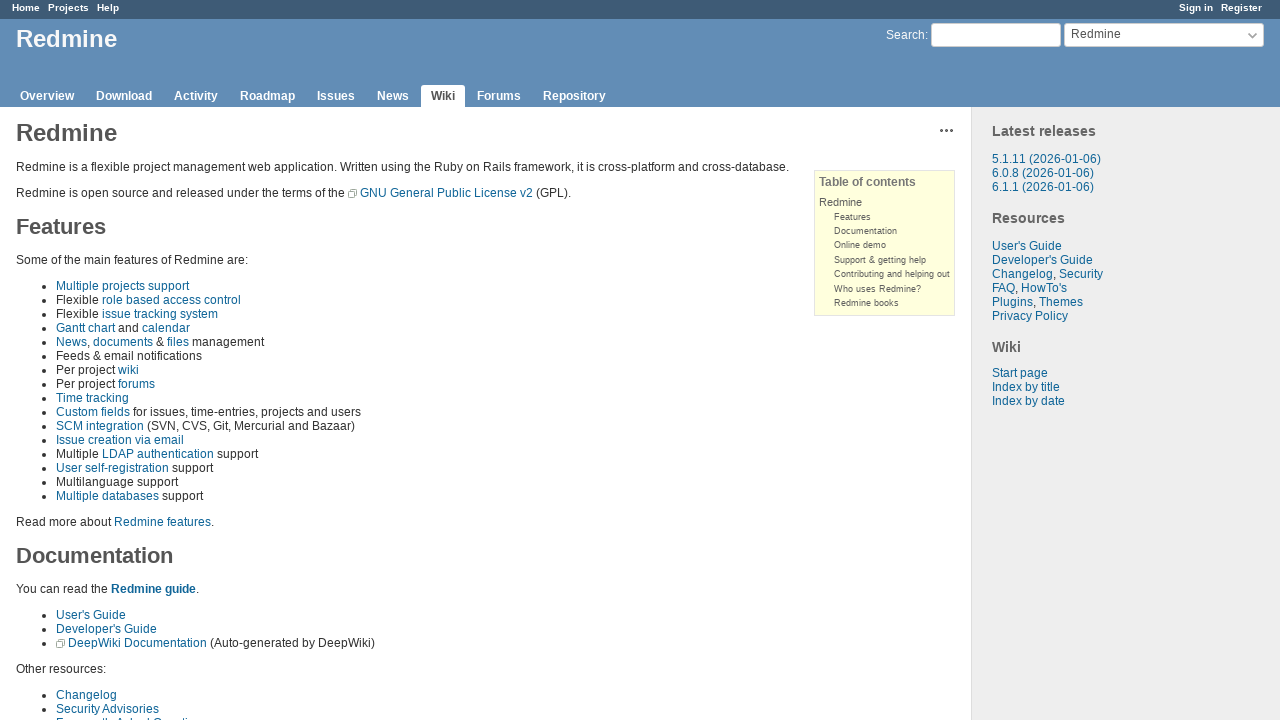

Clicked on the sign-in link in the account menu at (1196, 8) on //*[@id="account"]/ul/li[1]/a
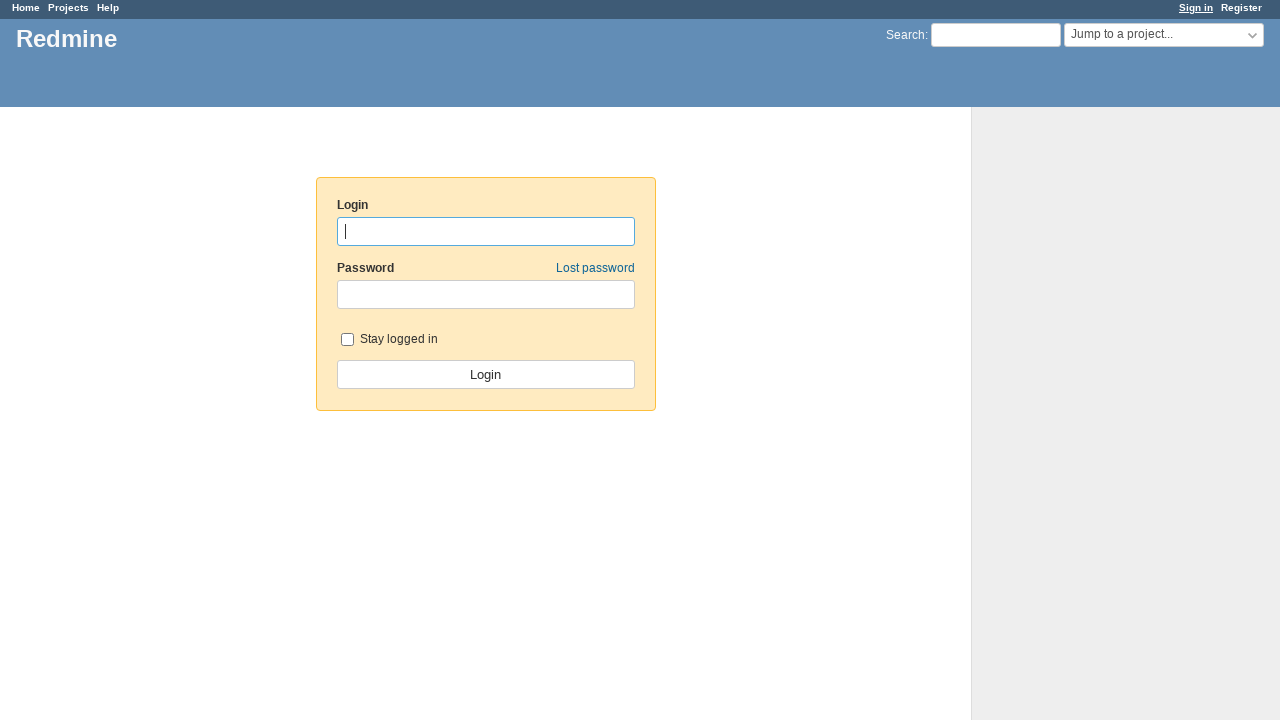

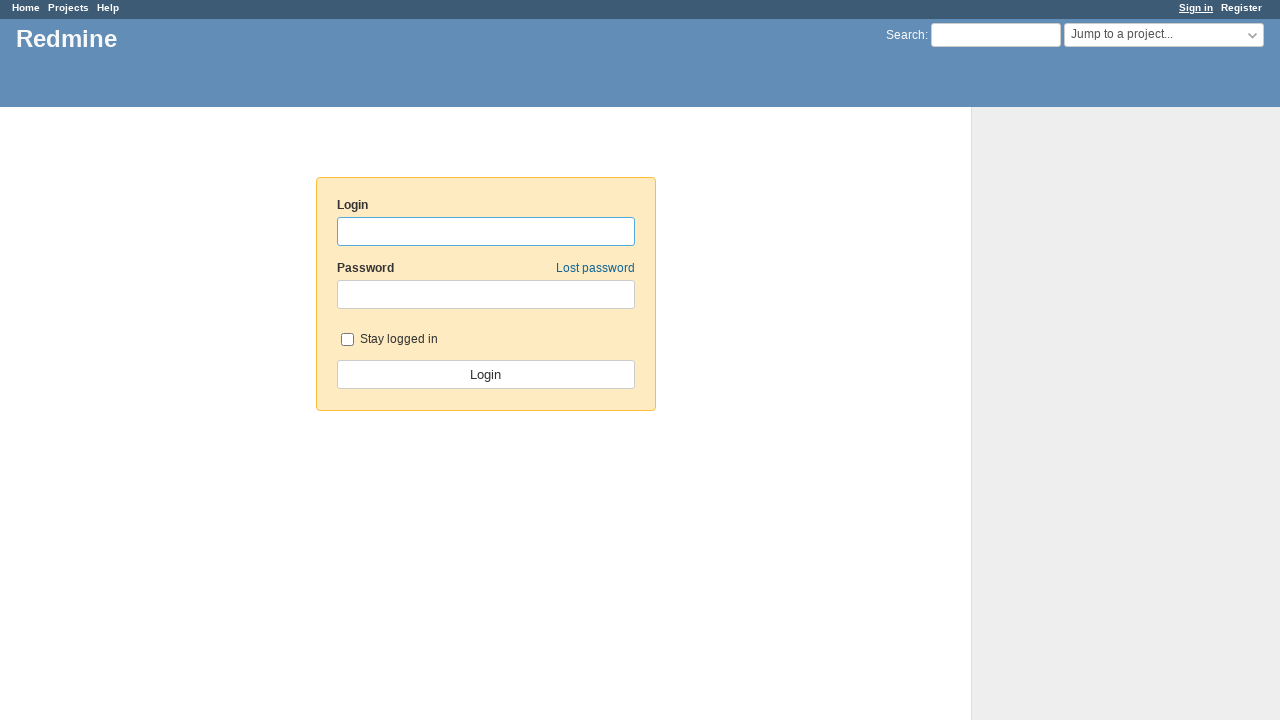